Tests window navigation by opening a link in a new tab and switching to it on Hacker News website

Starting URL: https://news.ycombinator.com/

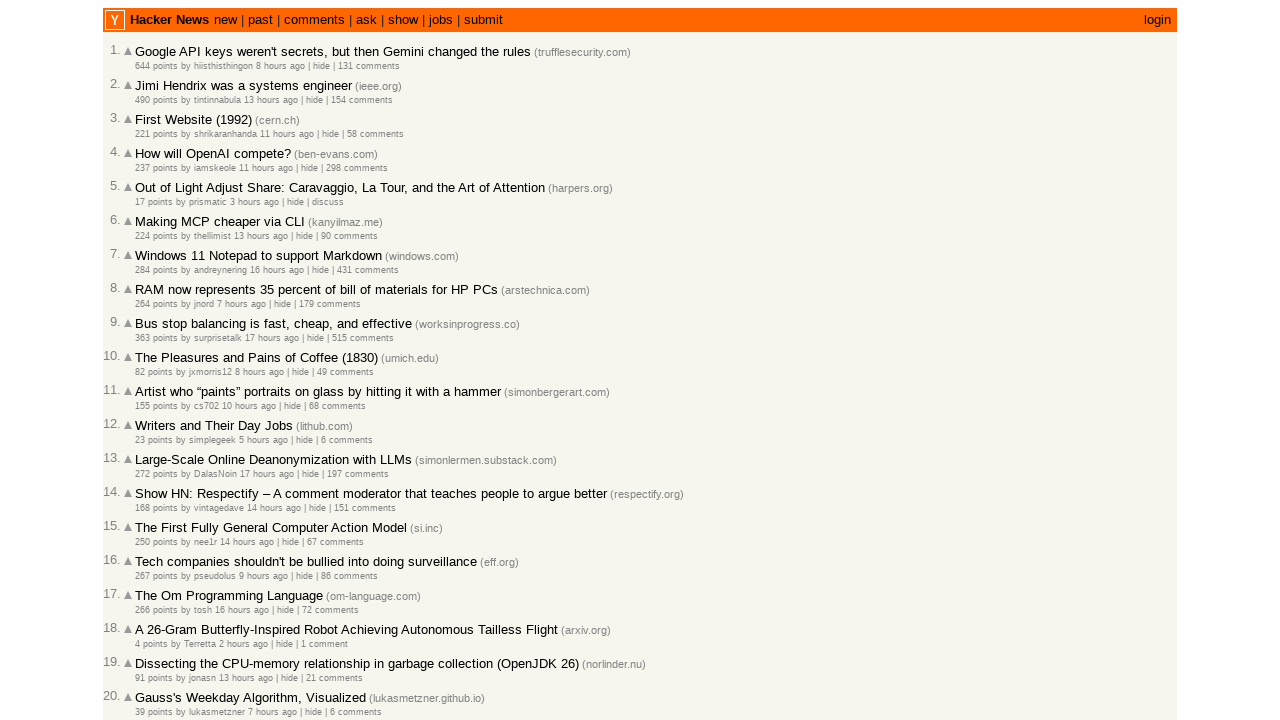

Clicked 'new' link with Control modifier to open in new tab at (169, 20) on a:has-text('new')
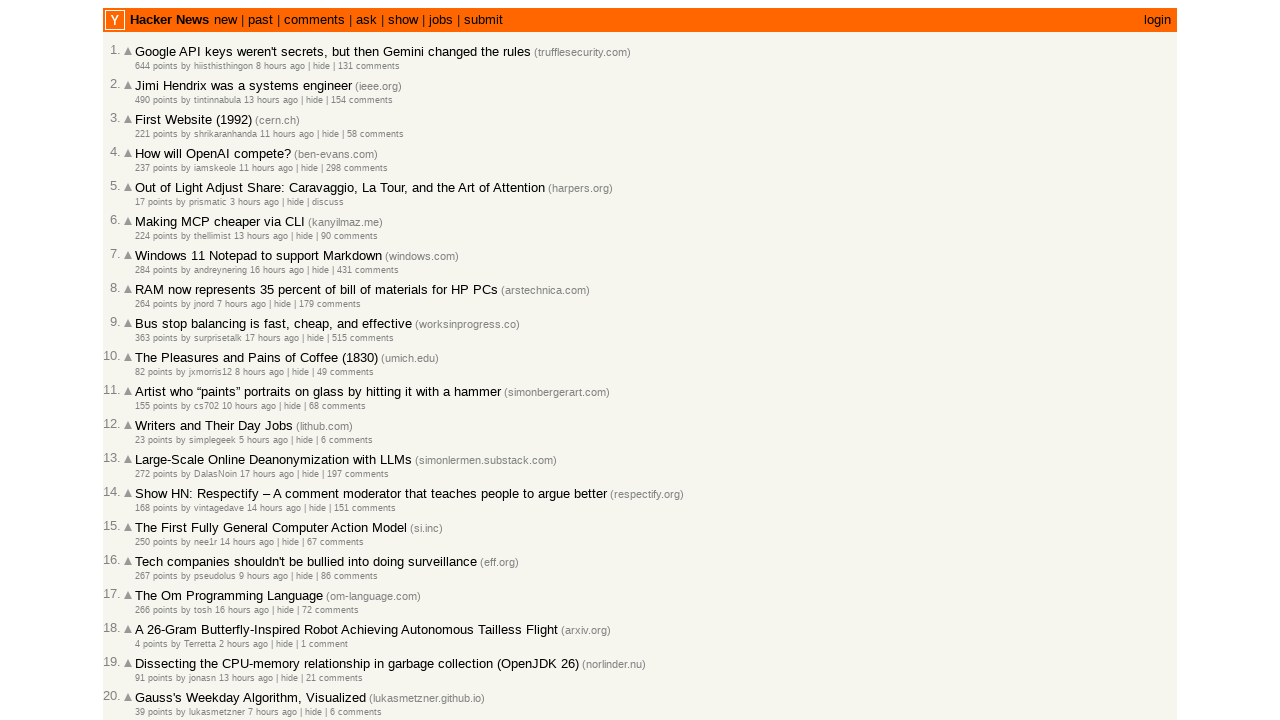

New tab opened and captured
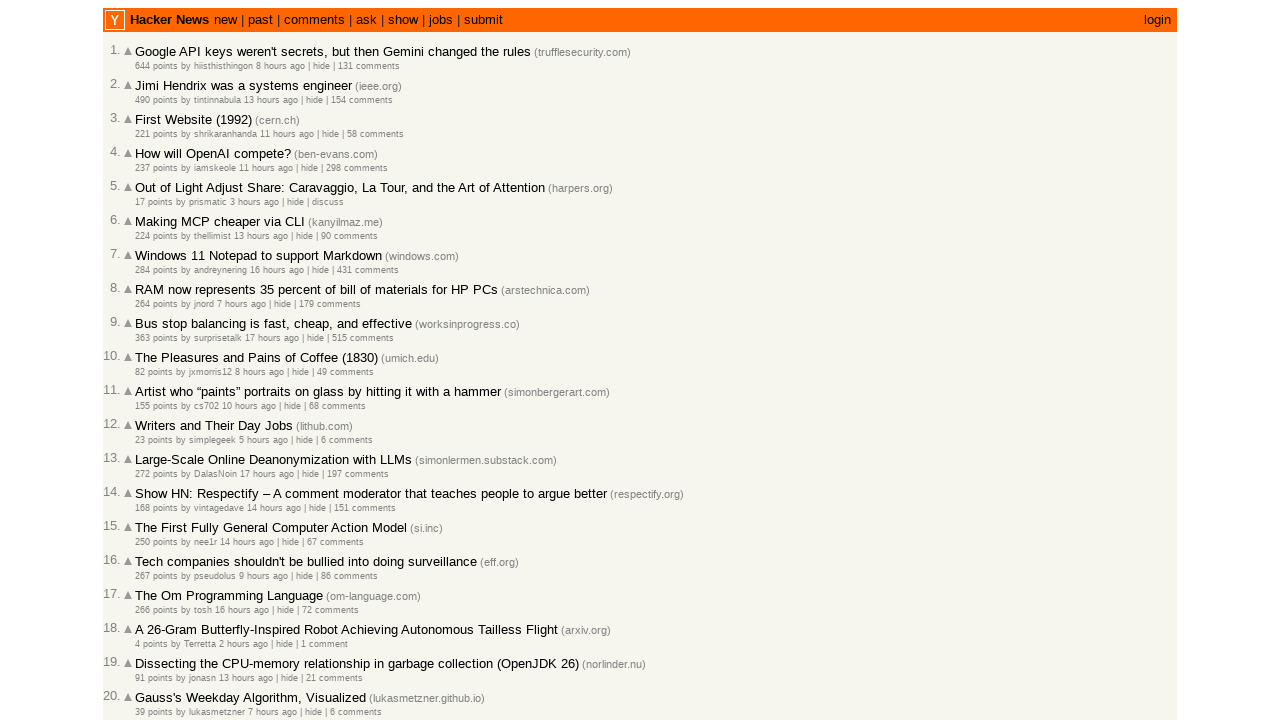

Switched context to the new tab
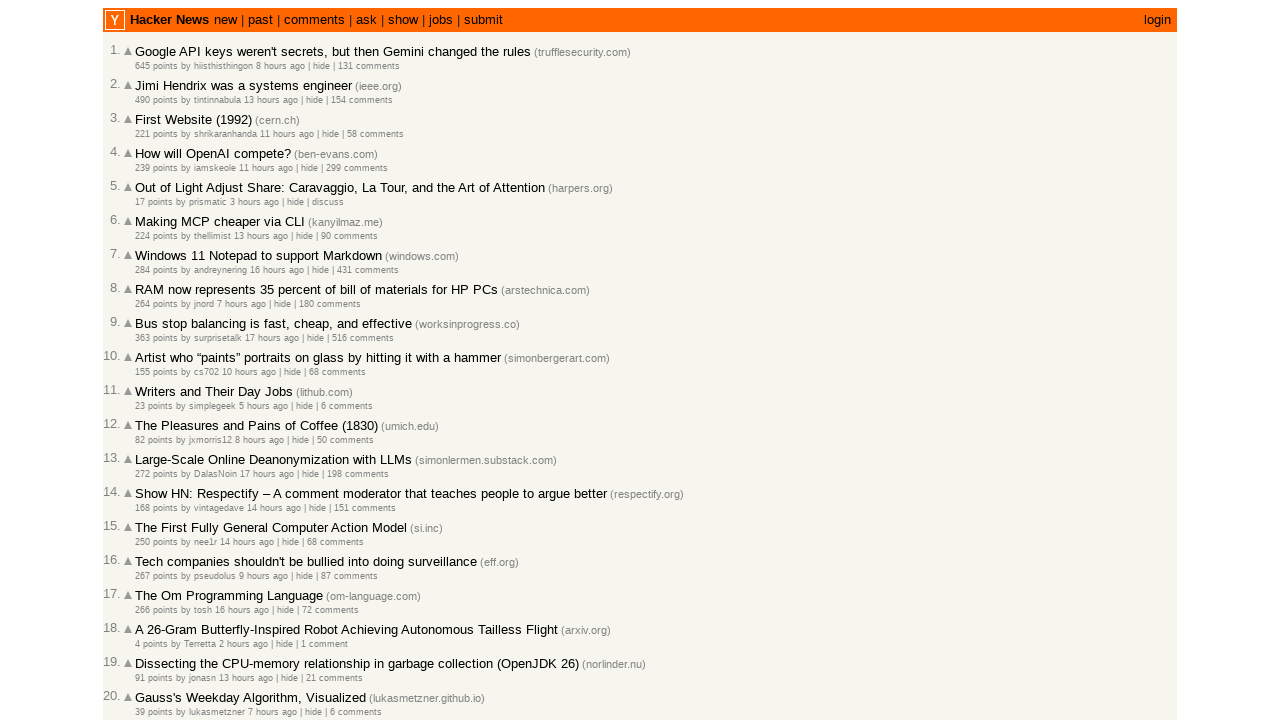

New page loaded successfully
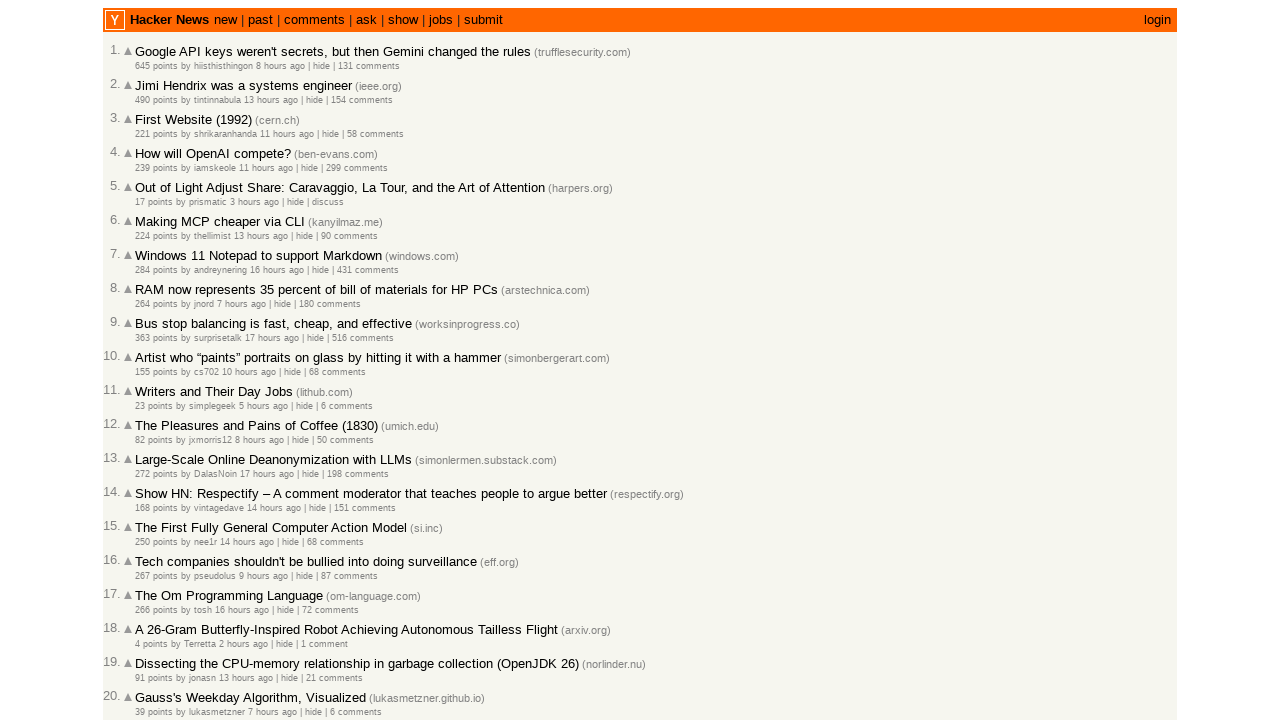

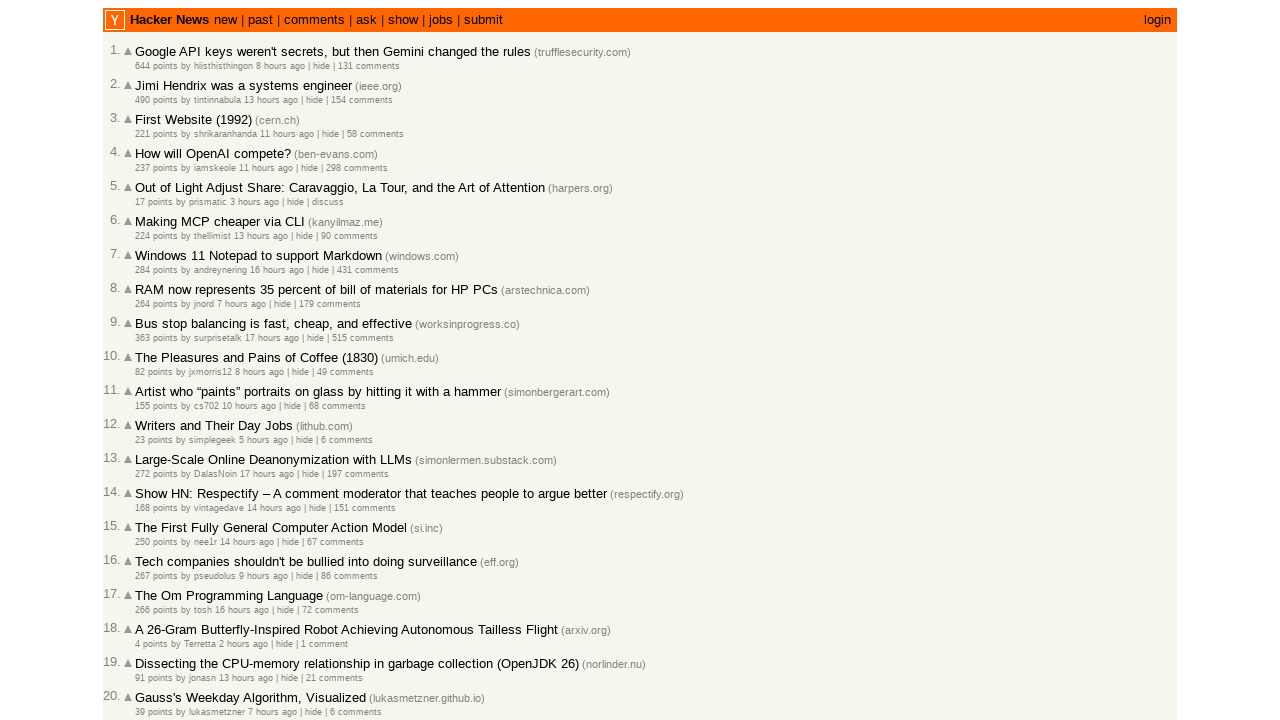